Tests drag and drop functionality by navigating to a demo app and dragging mobile and laptop accessories to their respective categories

Starting URL: https://demoapps.qspiders.com/

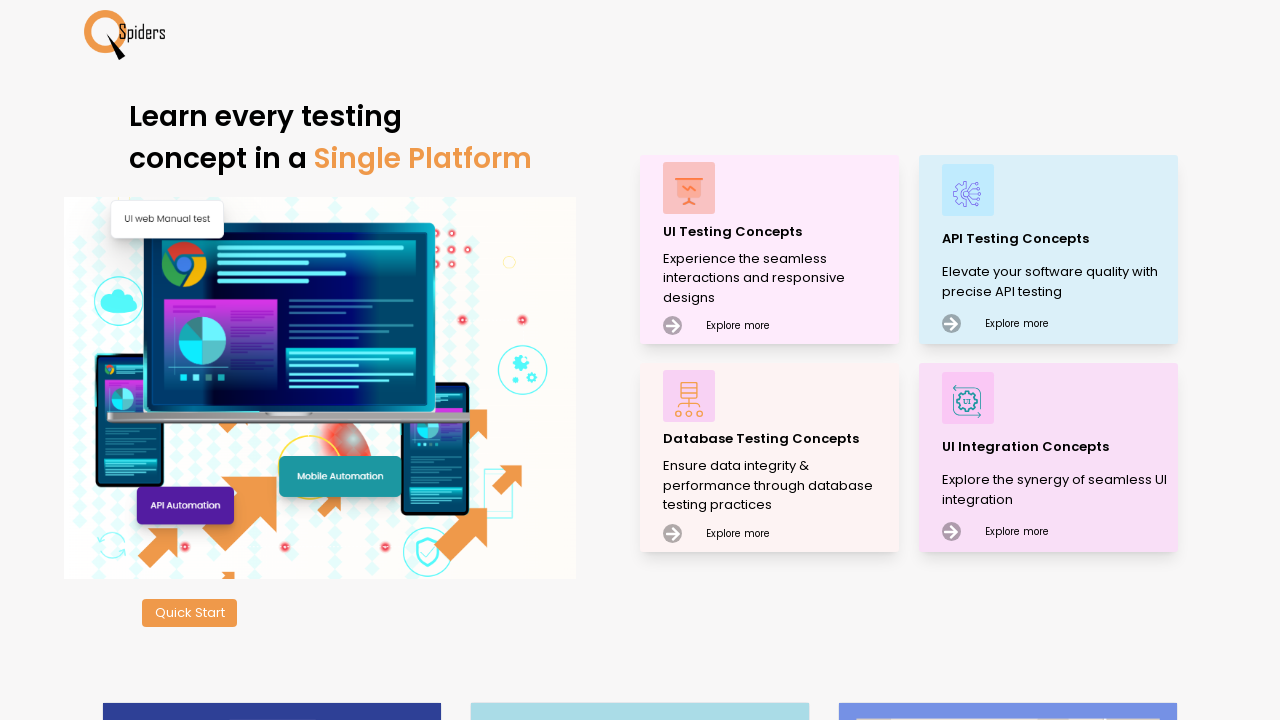

Clicked on 'UI Testing Concepts' at (778, 232) on xpath=//p[text()='UI Testing Concepts']
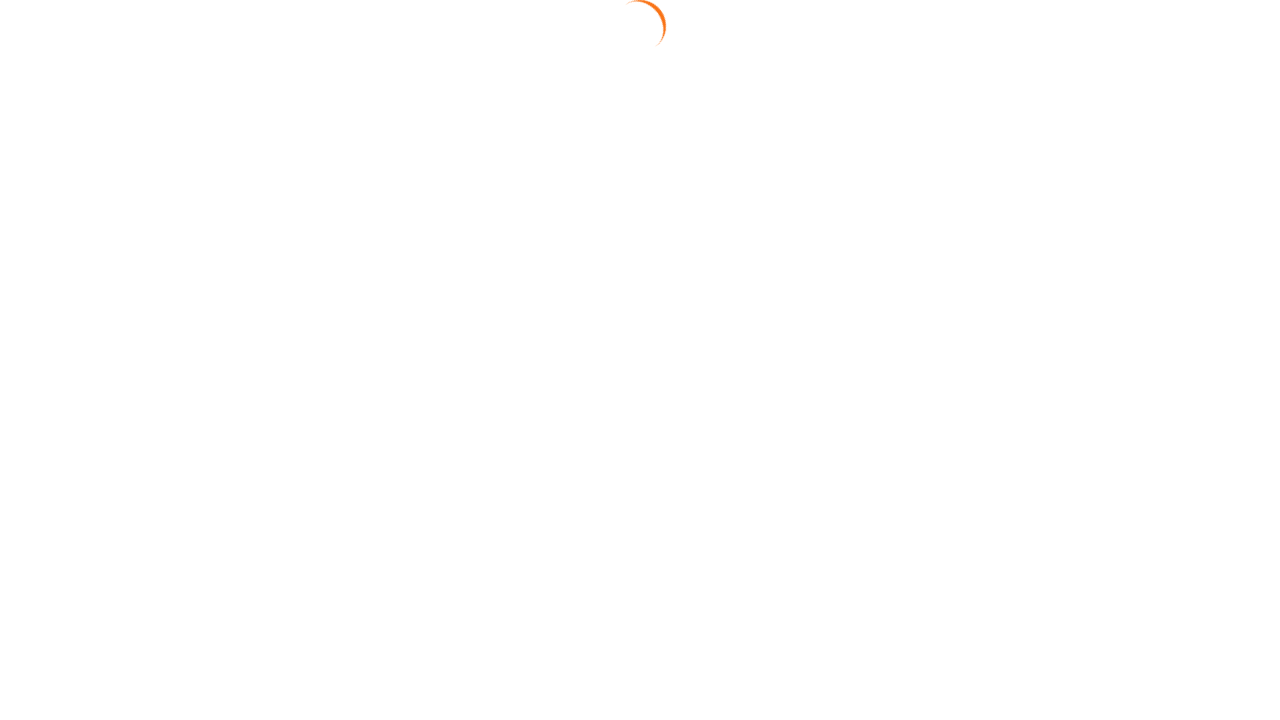

Clicked on 'Mouse Actions' section at (66, 667) on xpath=//section[text()='Mouse Actions']
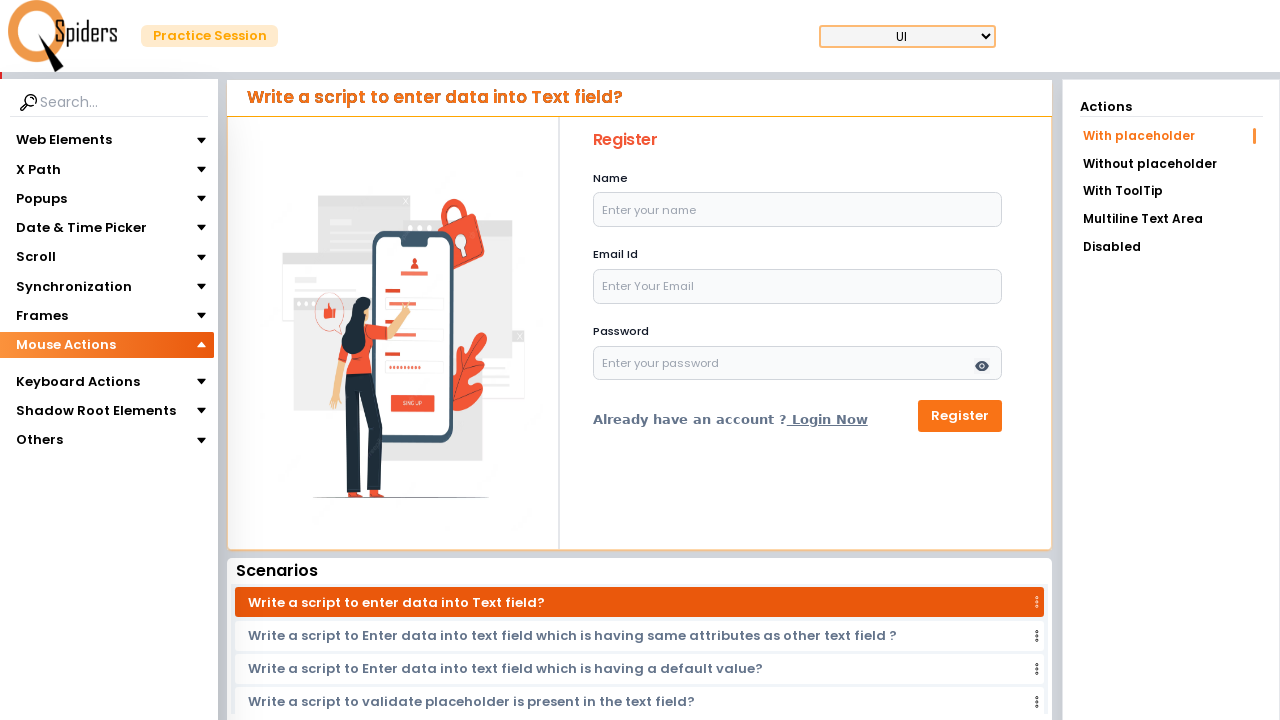

Clicked on 'Drag & Drop' section at (59, 373) on xpath=//section[text()='Drag & Drop']
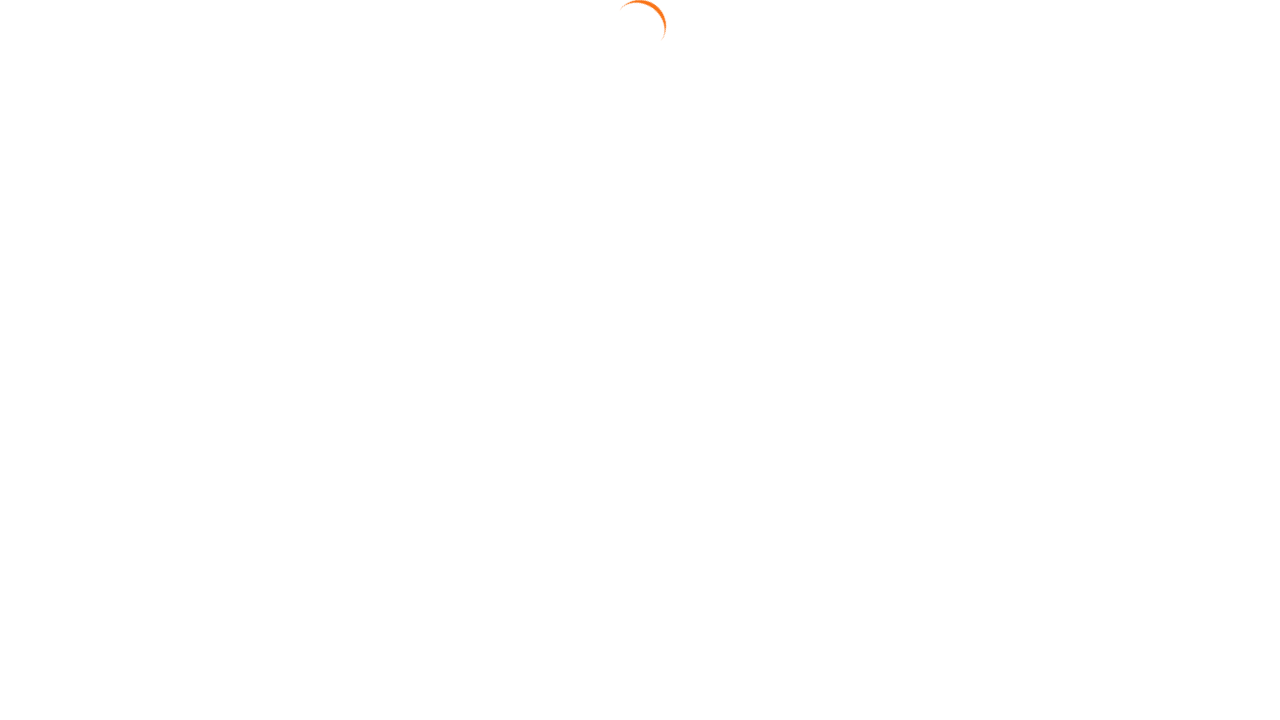

Clicked on 'Drag Position' link at (1171, 193) on text='Drag Position'
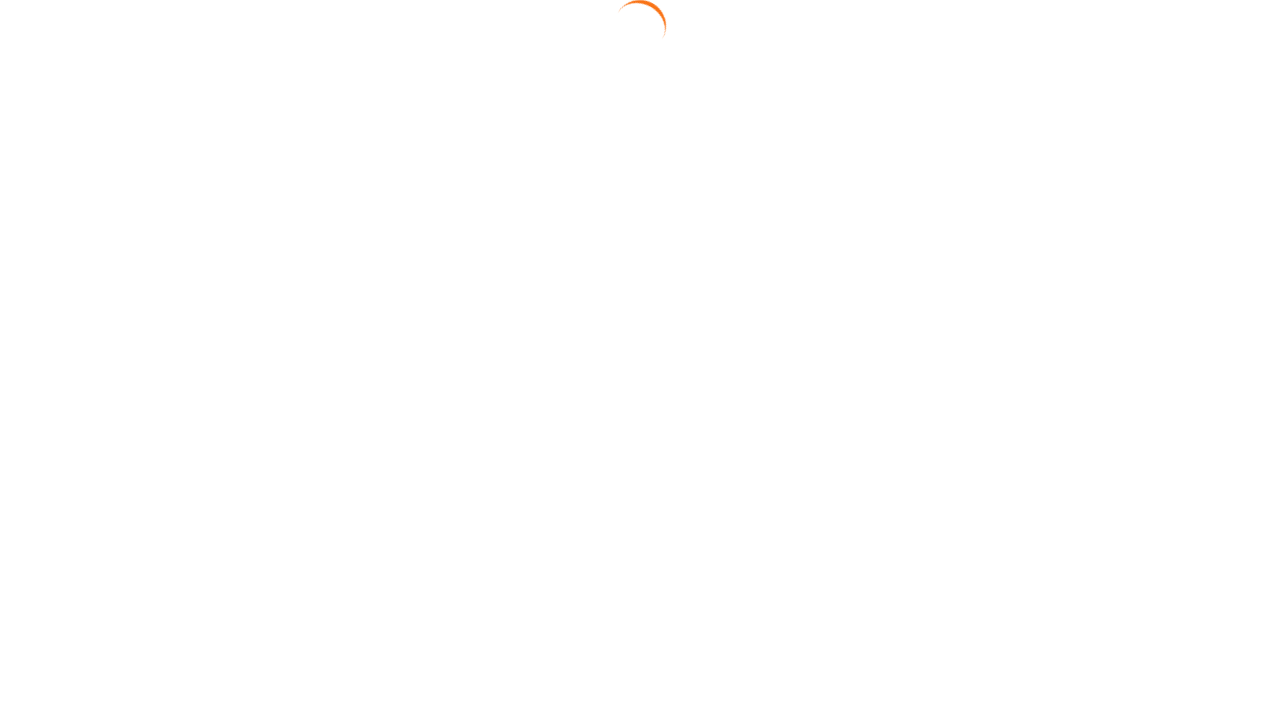

Drag and drop elements loaded and are visible
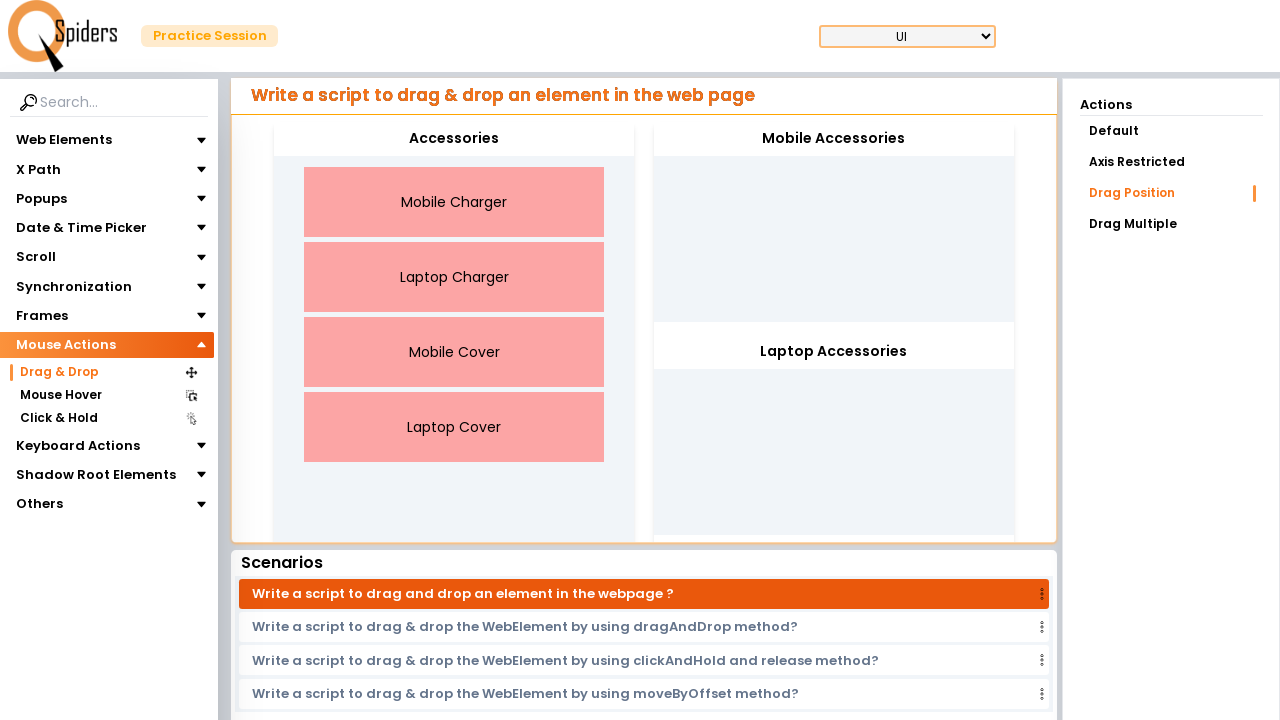

Dragged 'Mobile Cover' to 'Mobile Accessories' at (834, 139)
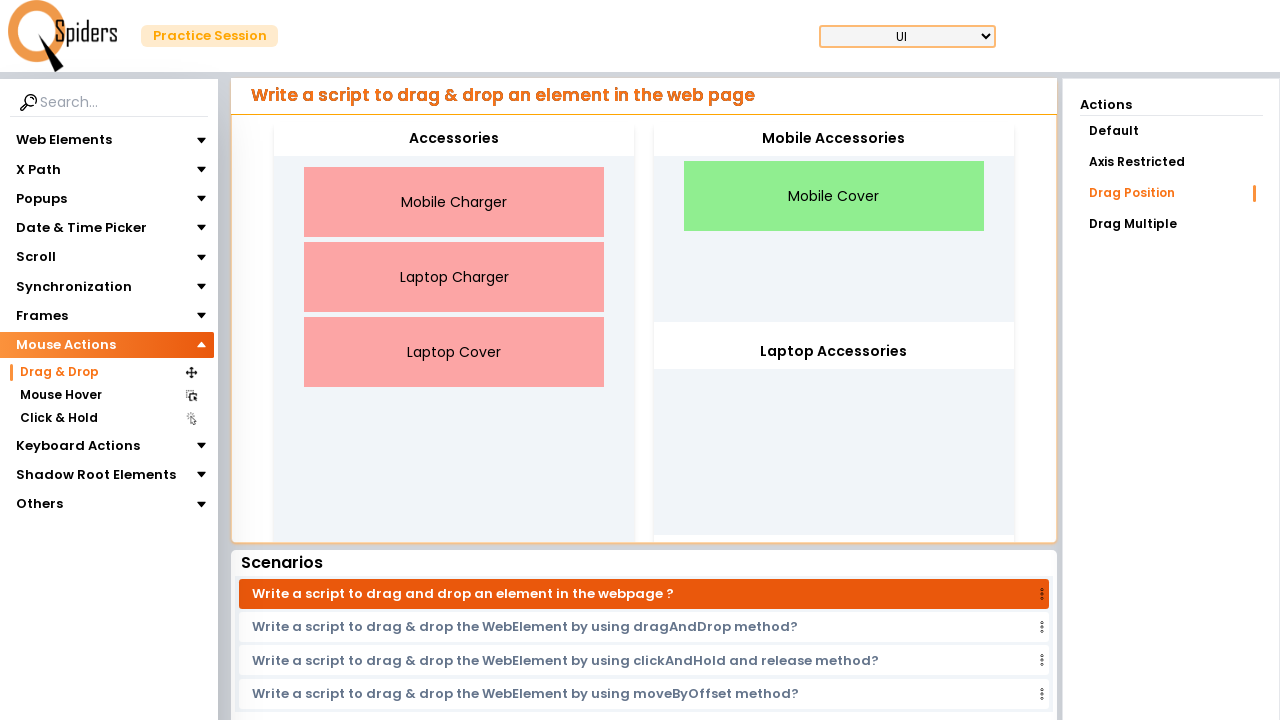

Dragged 'Mobile Charger' to 'Mobile Accessories' at (834, 139)
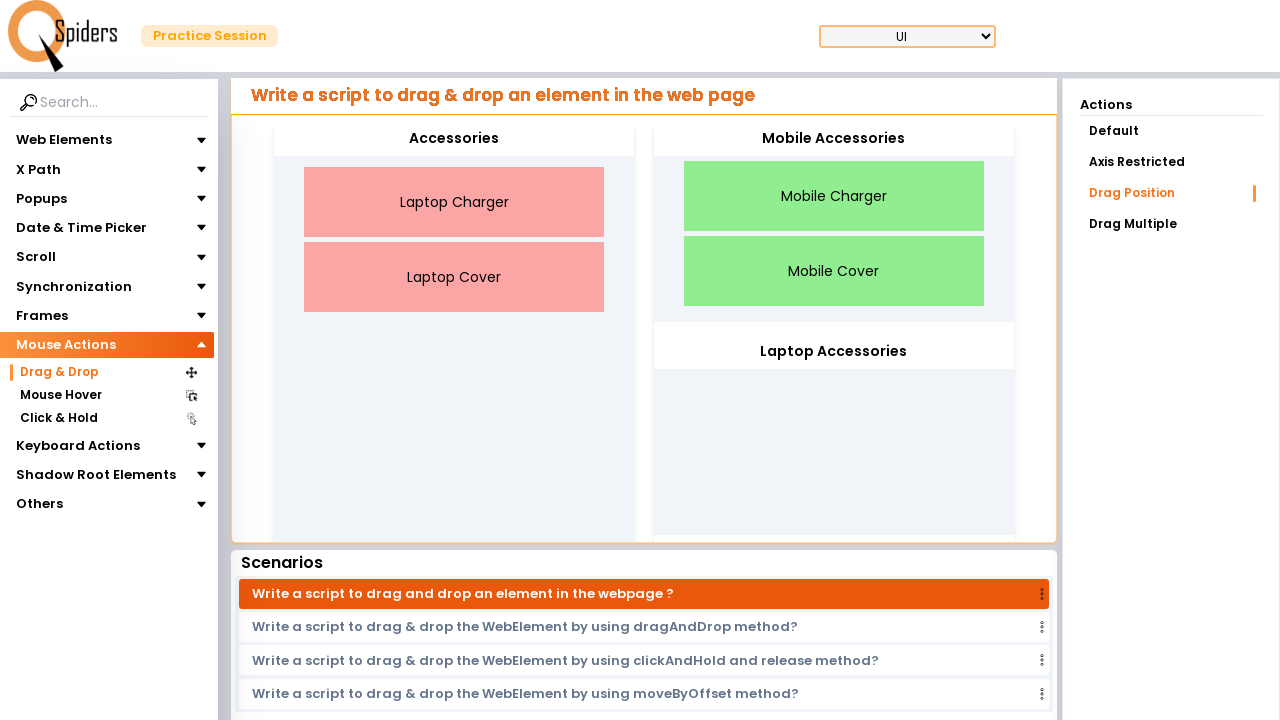

Dragged 'Laptop Charger' to 'Laptop Accessories' at (834, 352)
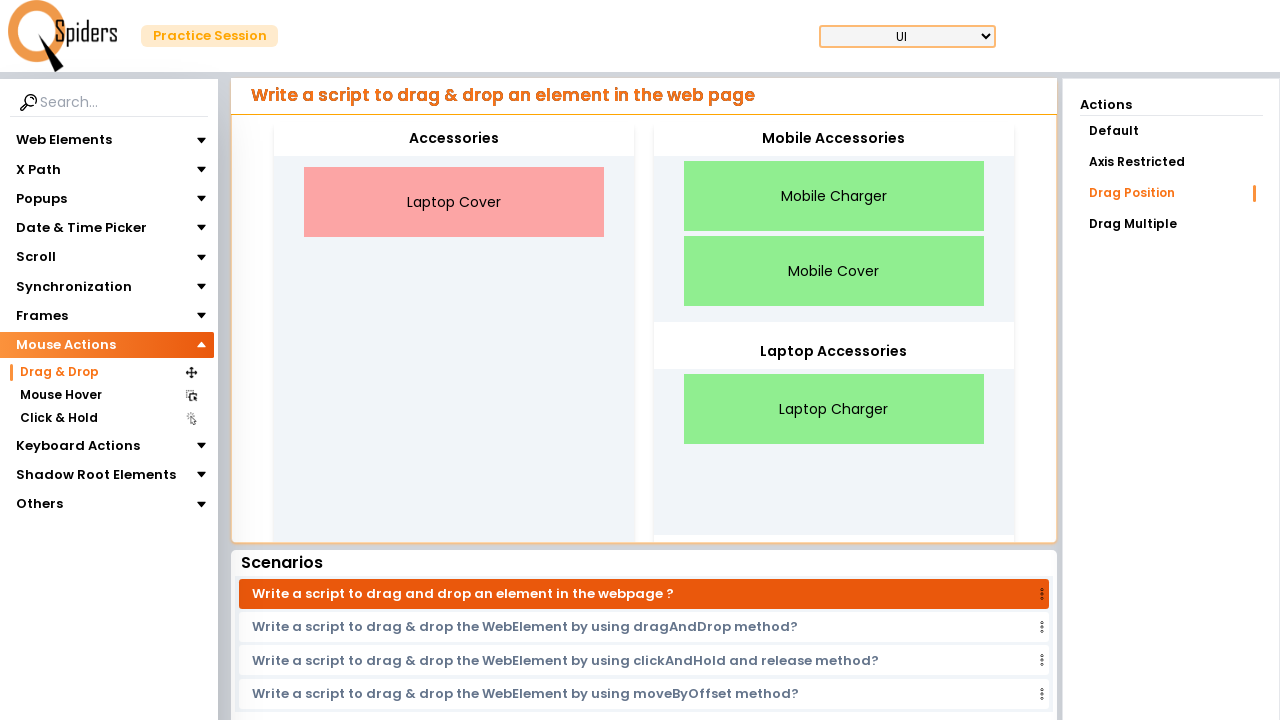

Dragged 'Laptop Cover' to 'Laptop Accessories' at (834, 352)
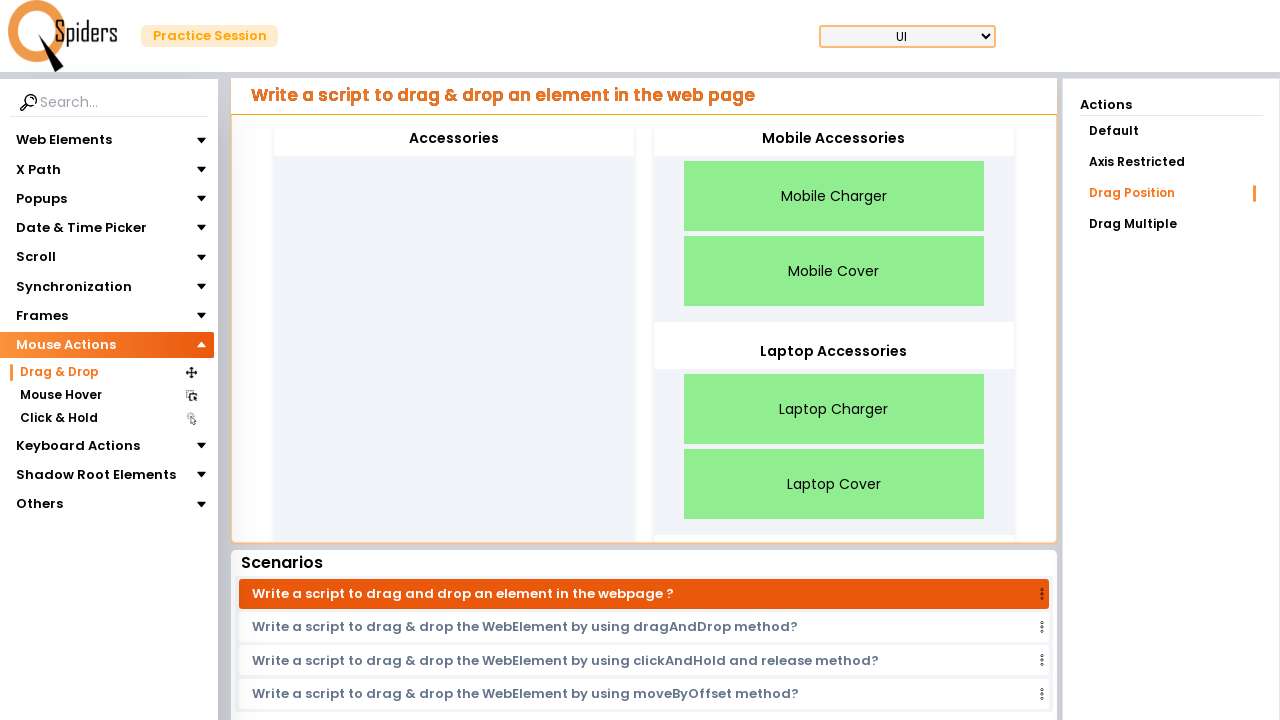

Waited for drag and drop operations to complete
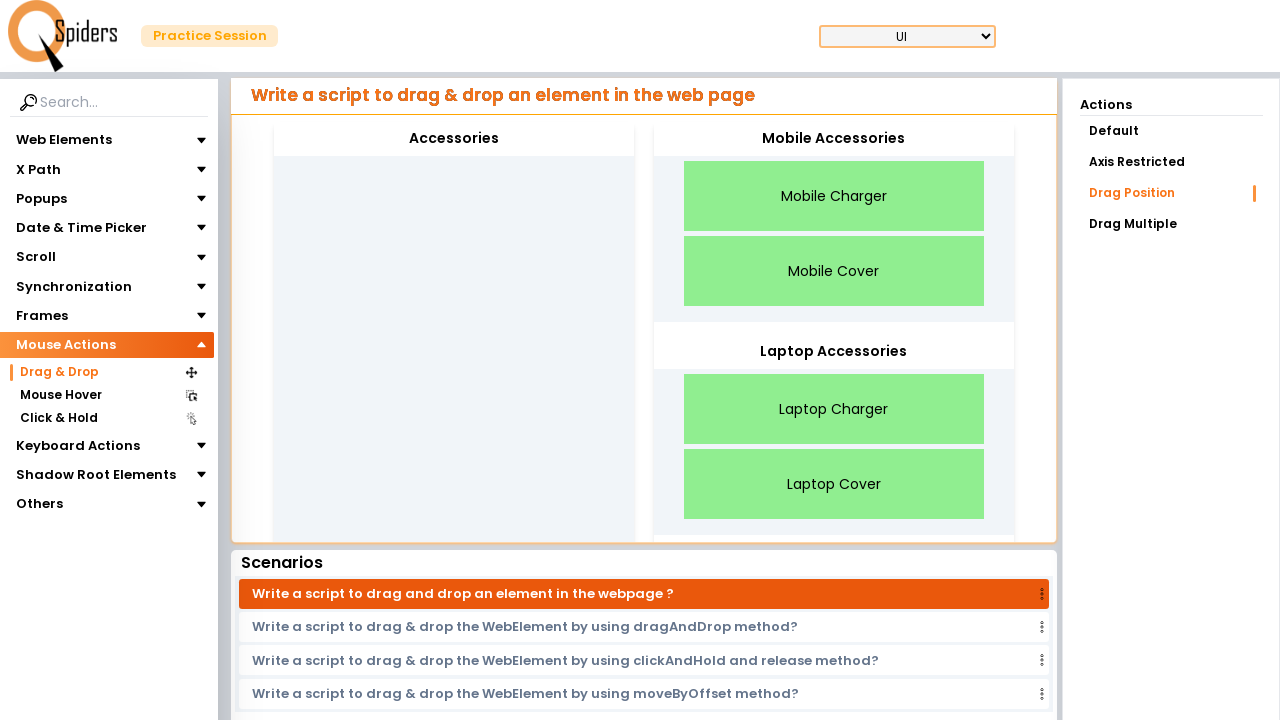

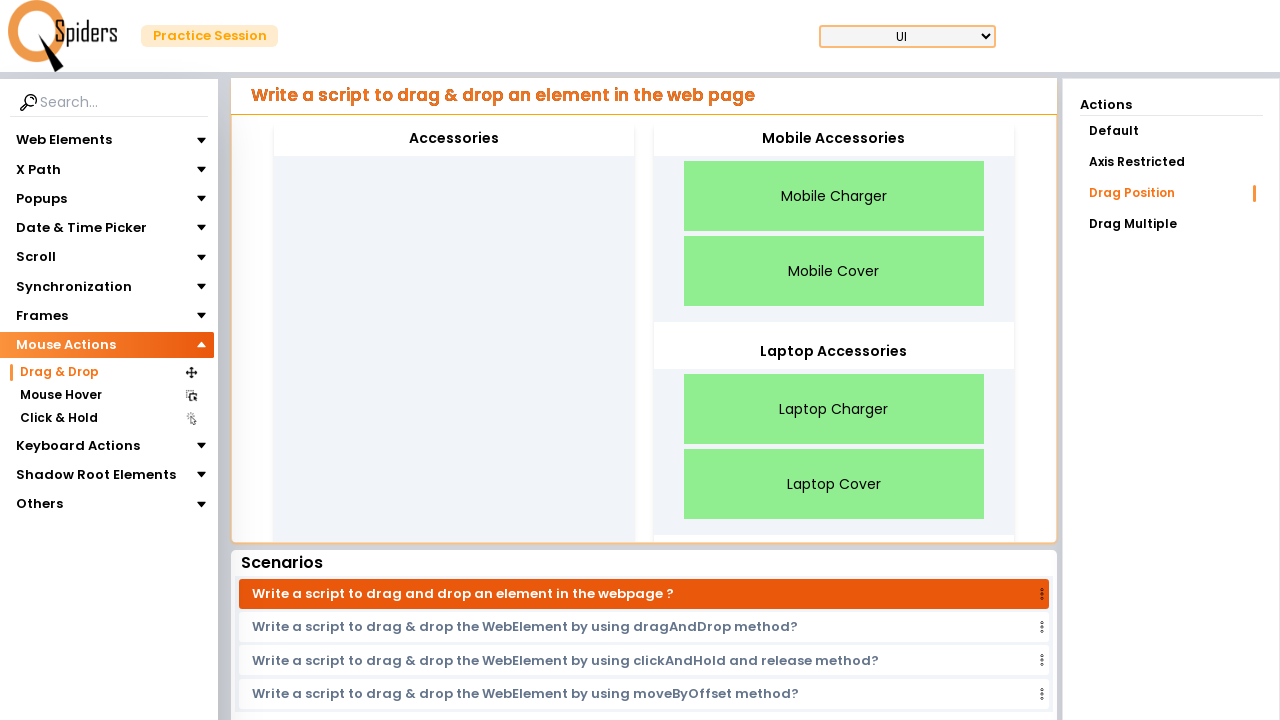